Tests checkbox functionality by locating all checkboxes and toggling their states (checking unchecked ones, unchecking checked ones)

Starting URL: https://the-internet.herokuapp.com/checkboxes

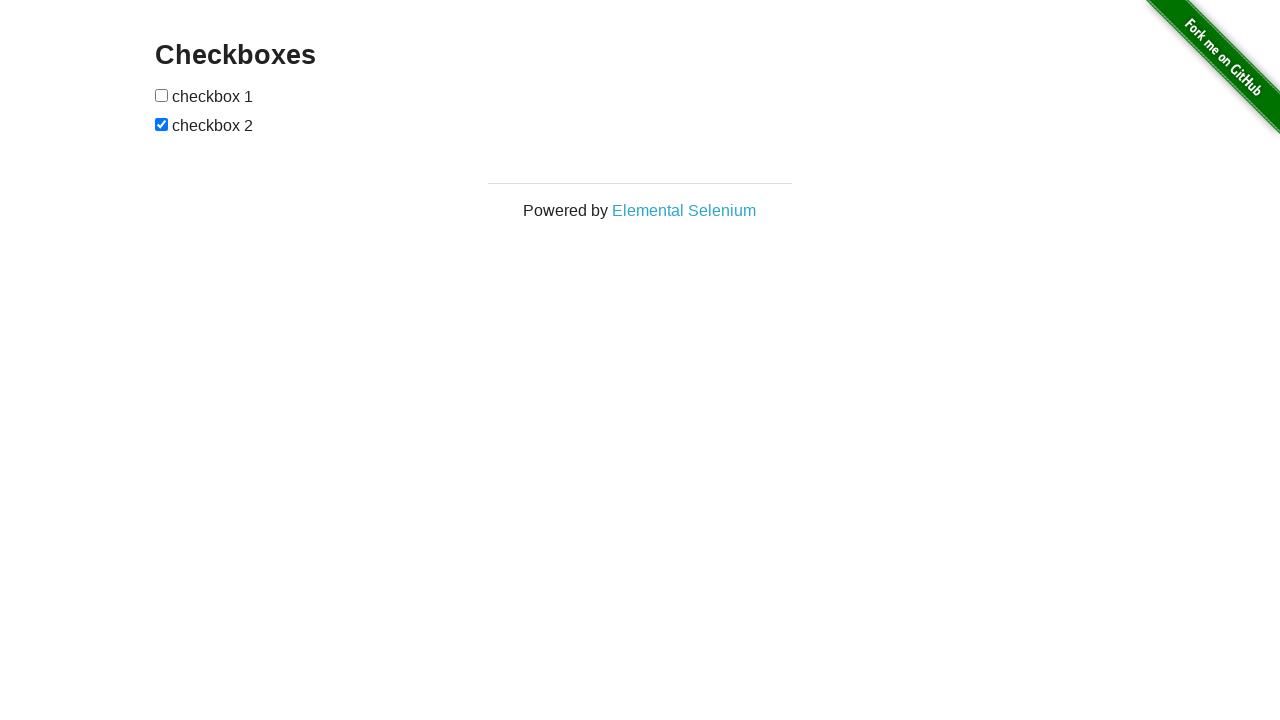

Navigated to checkboxes page
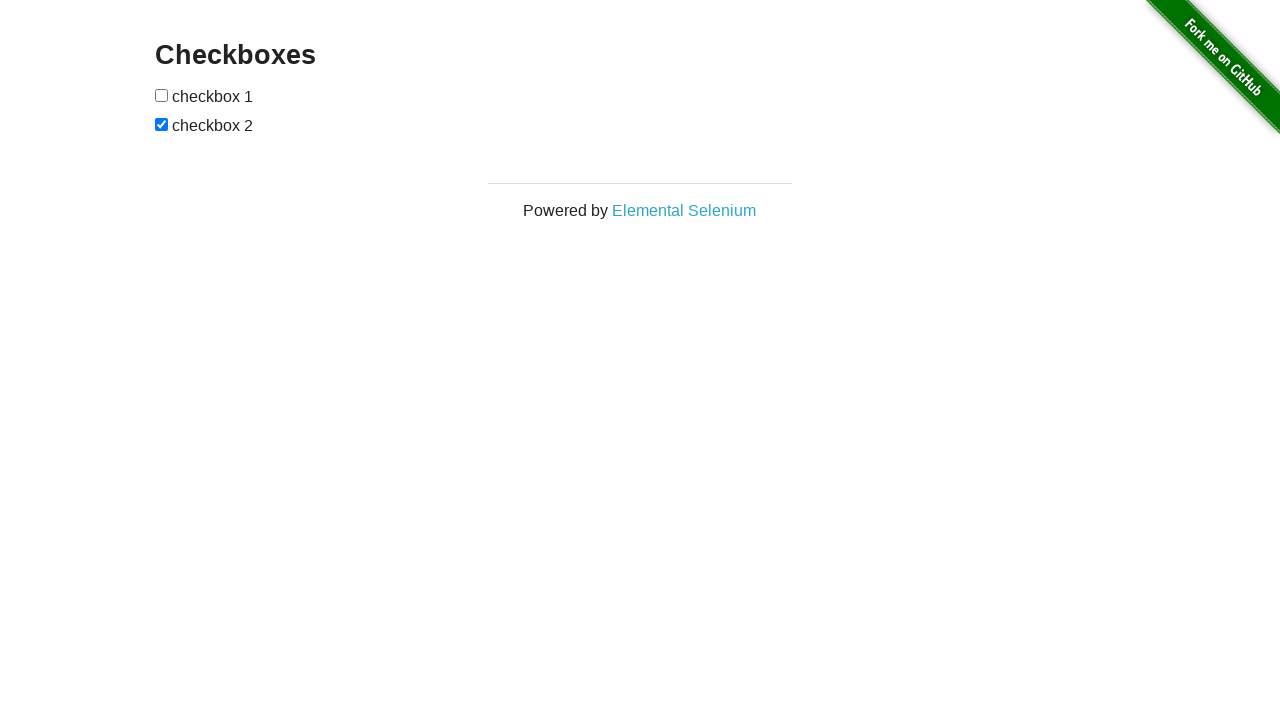

Located all checkboxes on the page
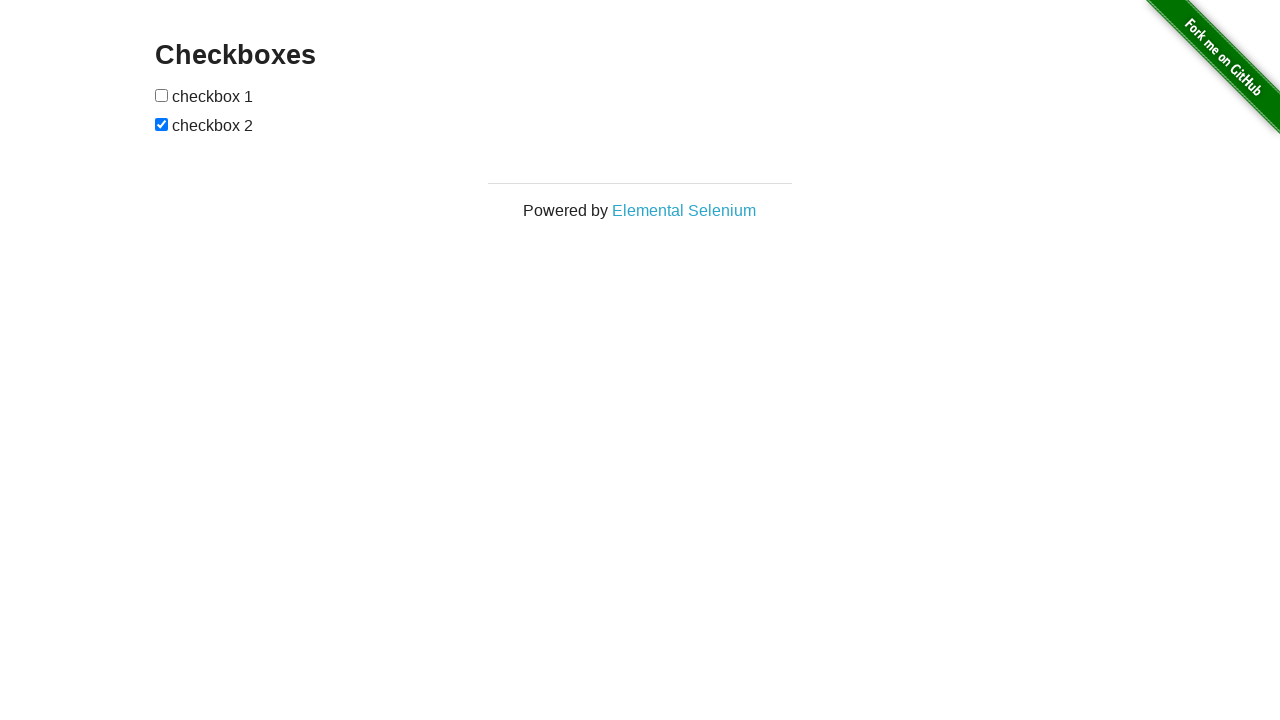

Found 2 checkboxes total
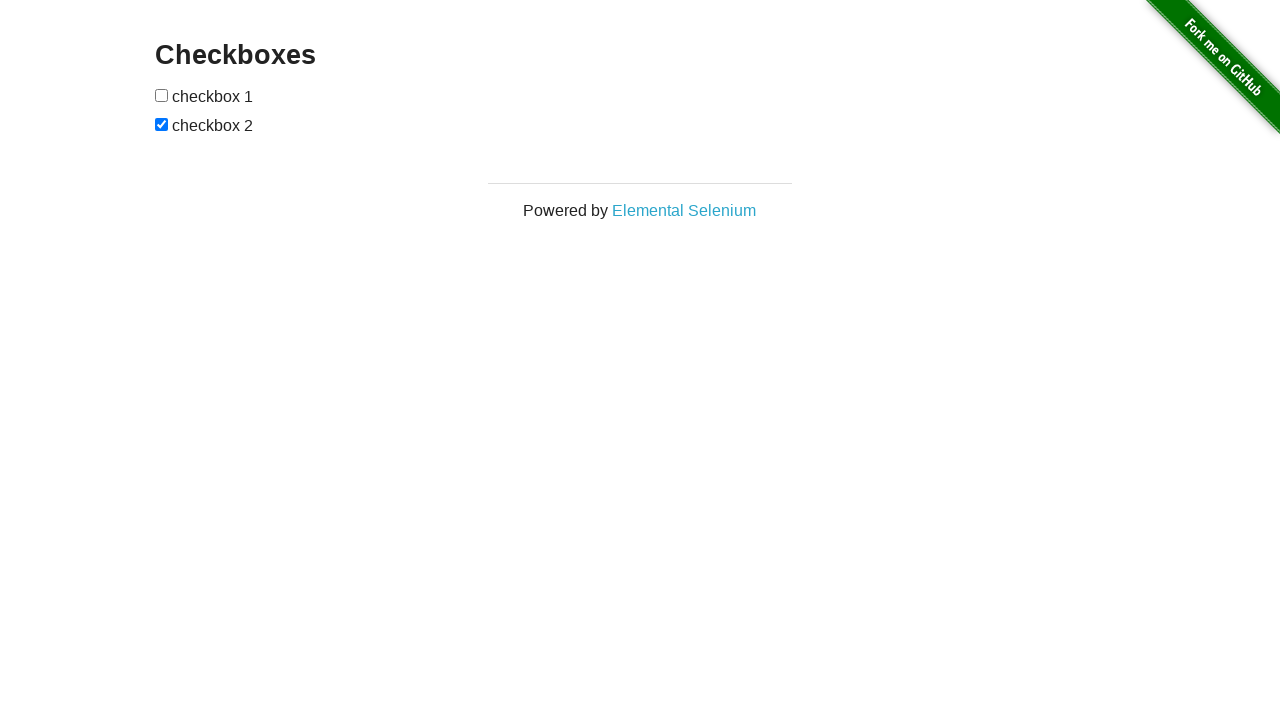

Retrieved checkbox 1 of 2
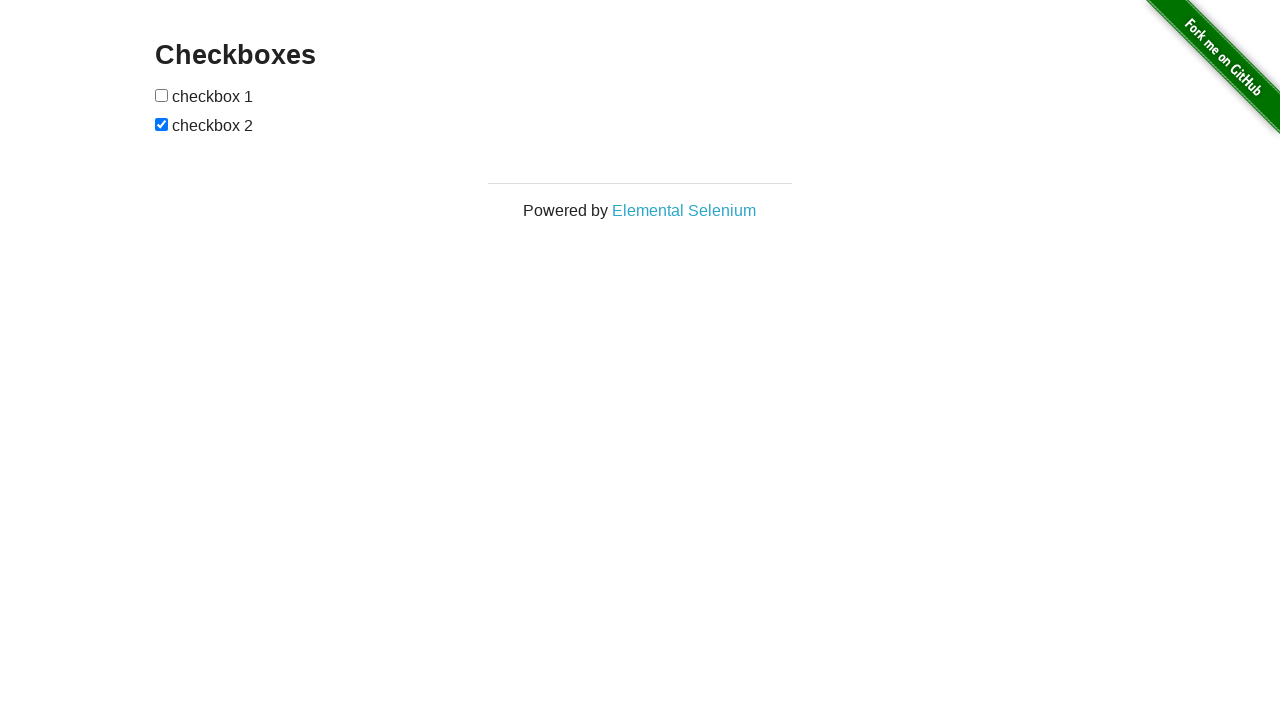

Checked checkbox 1 at (162, 95) on input[type="checkbox"] >> nth=0
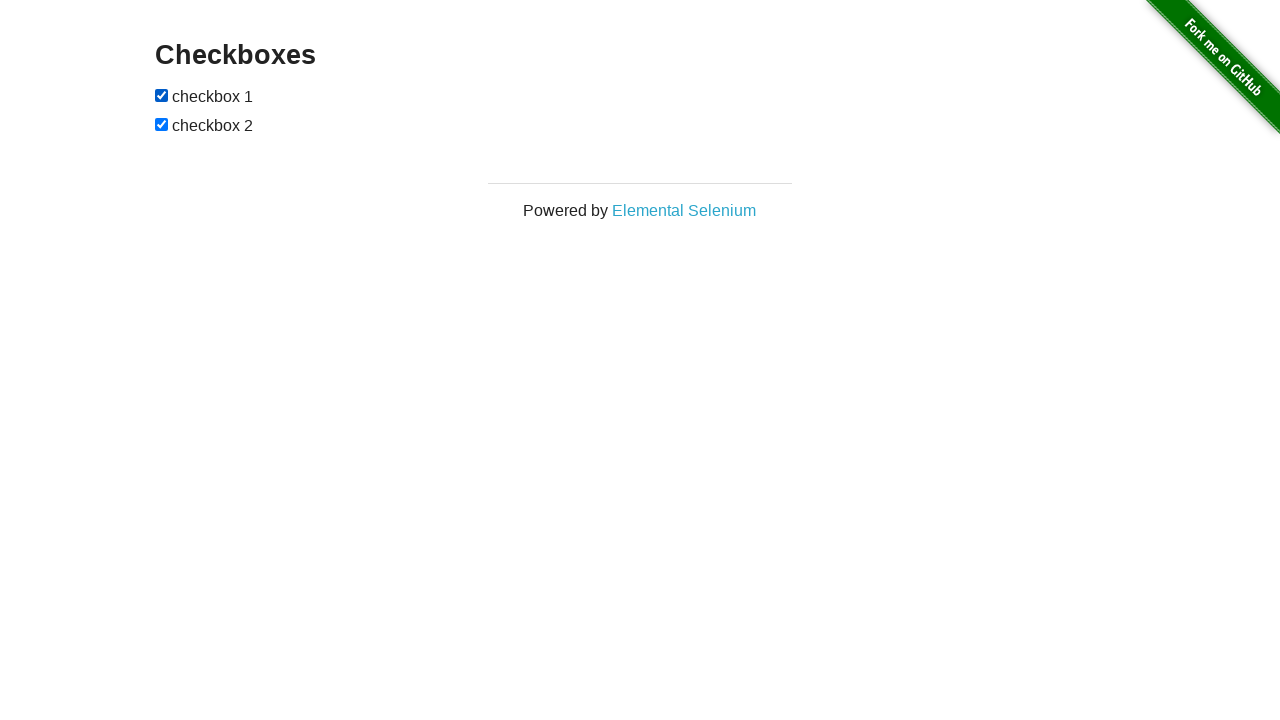

Retrieved checkbox 2 of 2
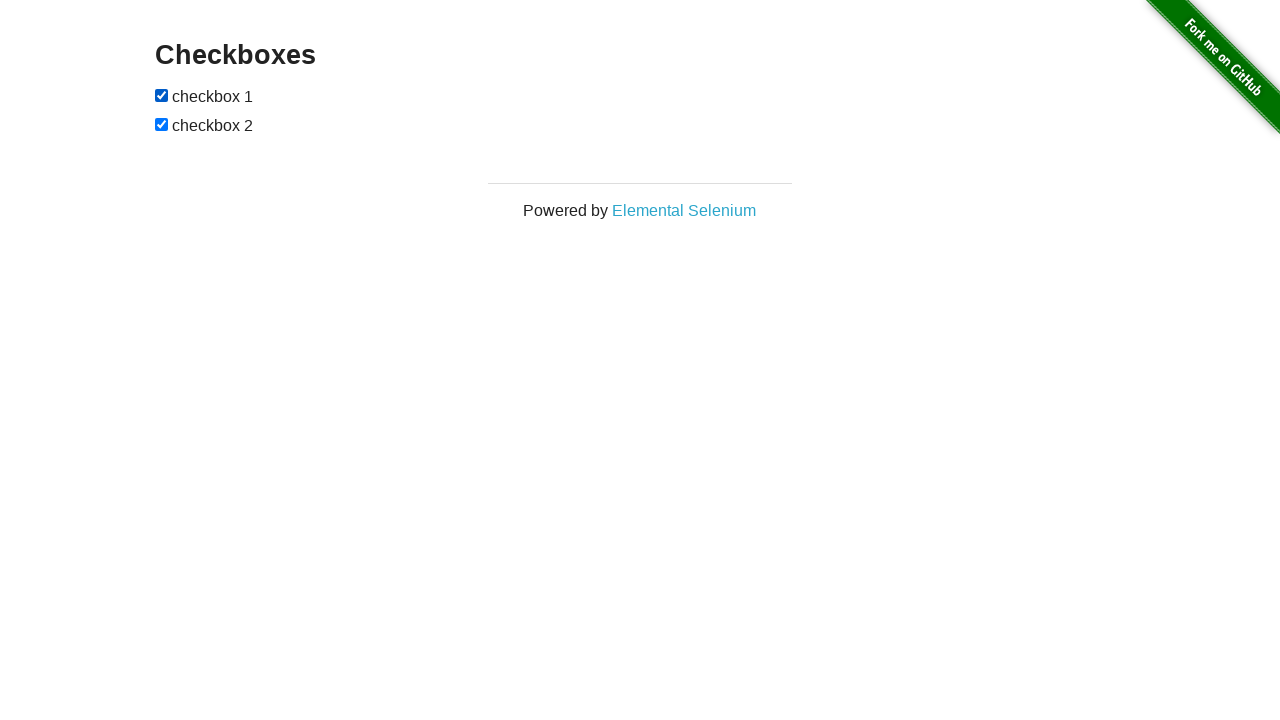

Unchecked checkbox 2 at (162, 124) on input[type="checkbox"] >> nth=1
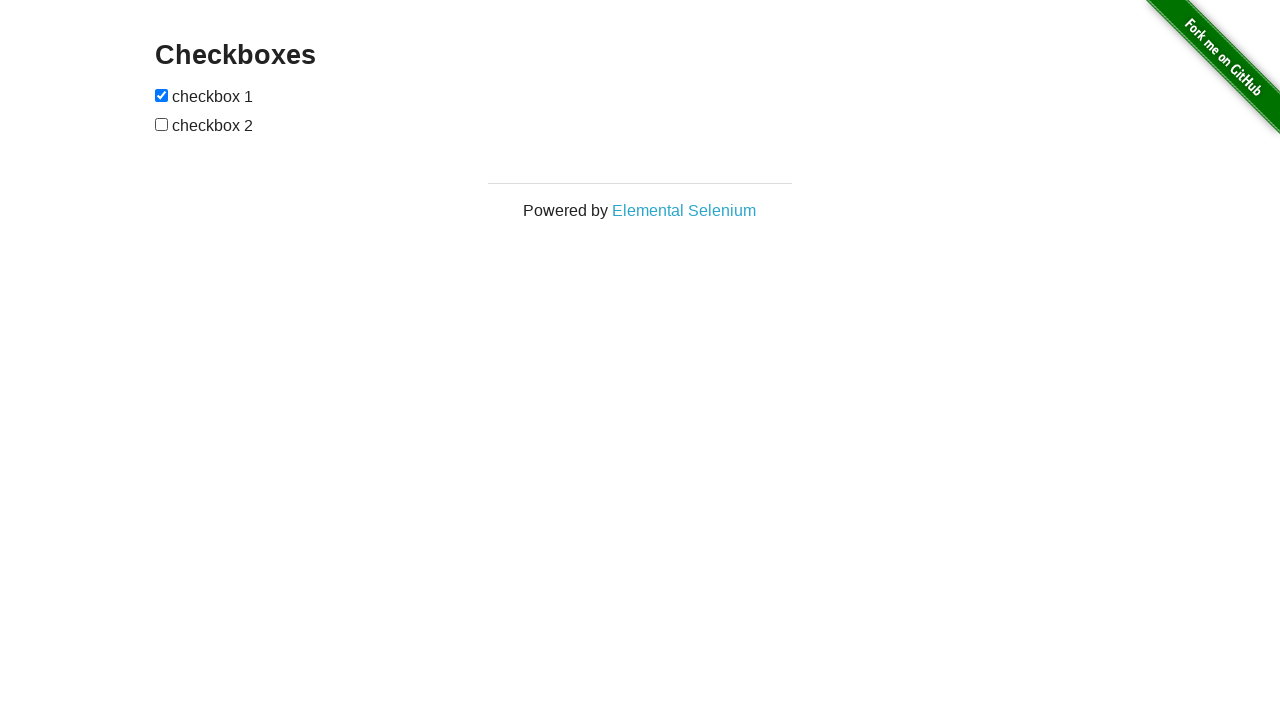

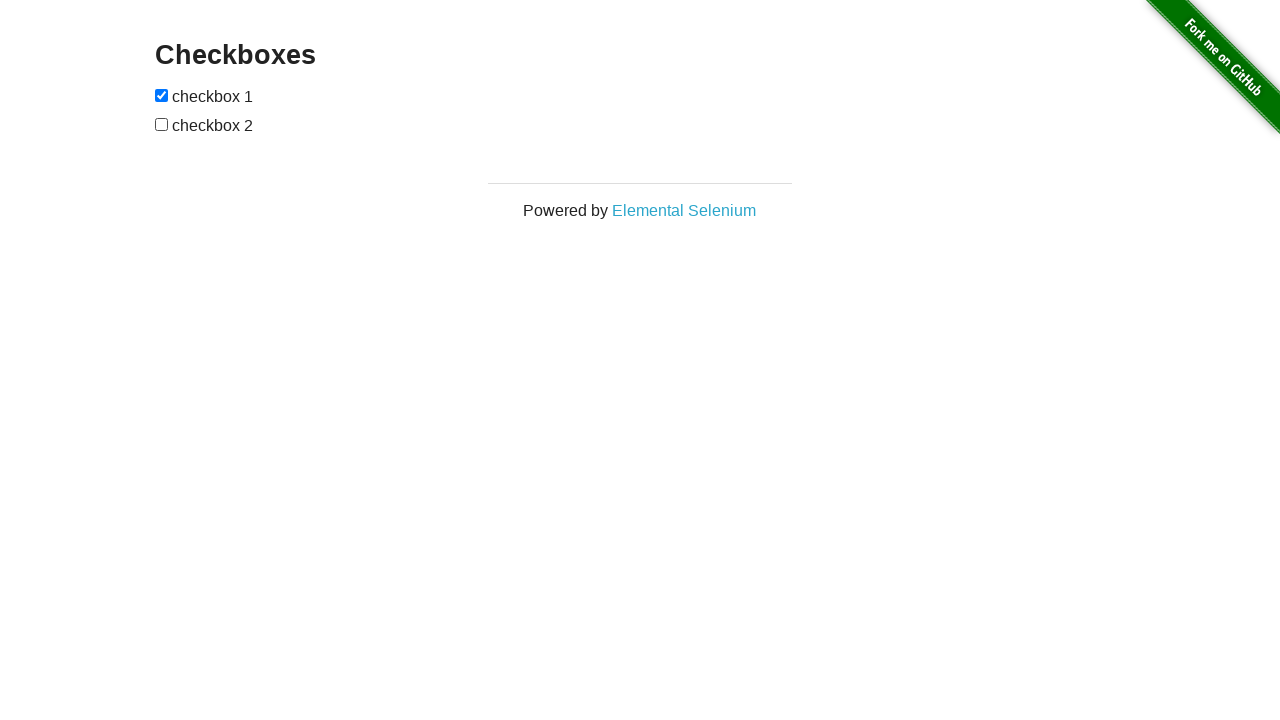